Tests a fuel record form submission by filling in car number, fuel details, company ID and submitting the form

Starting URL: http://hiring.petroapp.com/test2.html

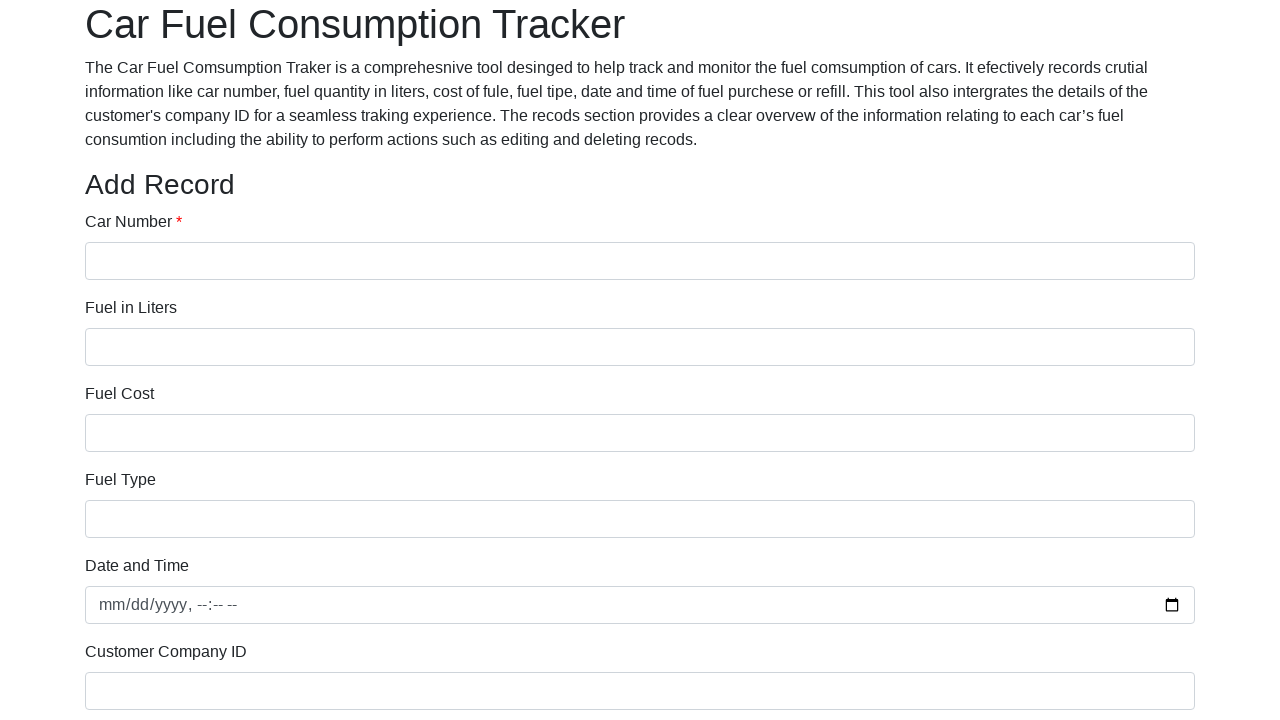

Filled car number field with '155' on input[name='carNumber']
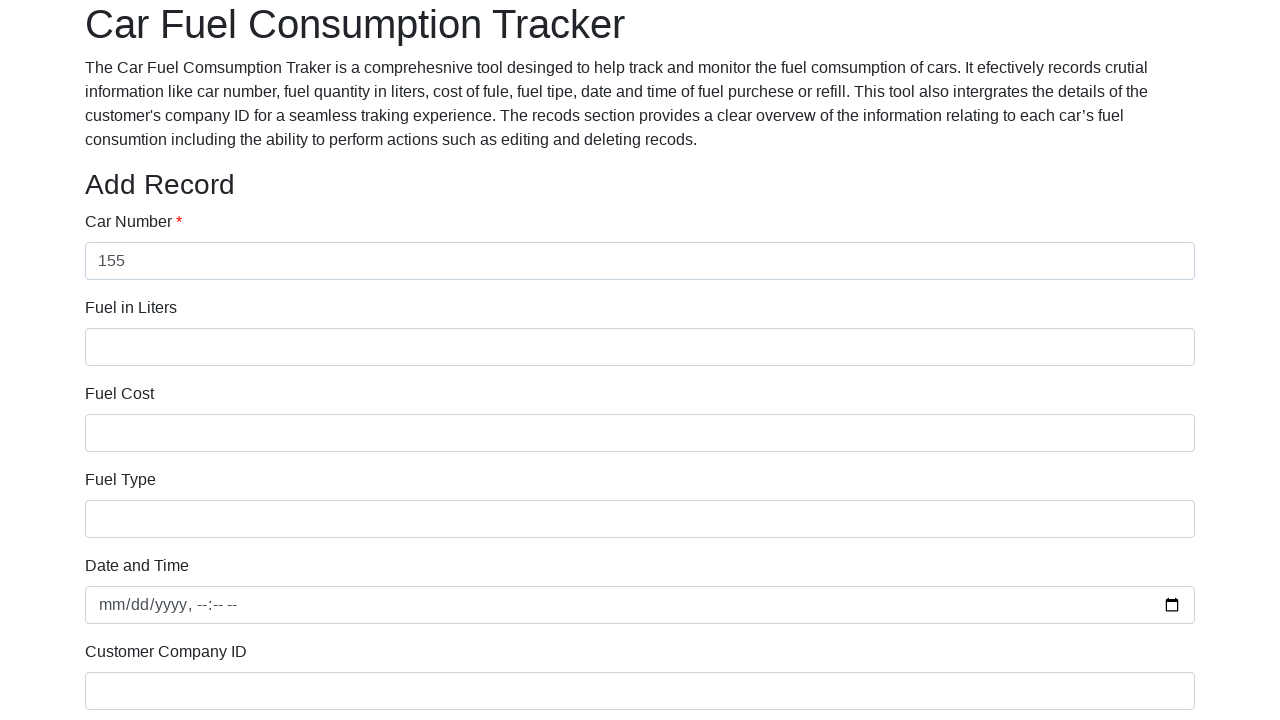

Filled fuel in liters field with '15' on input[name='fuelInLiters']
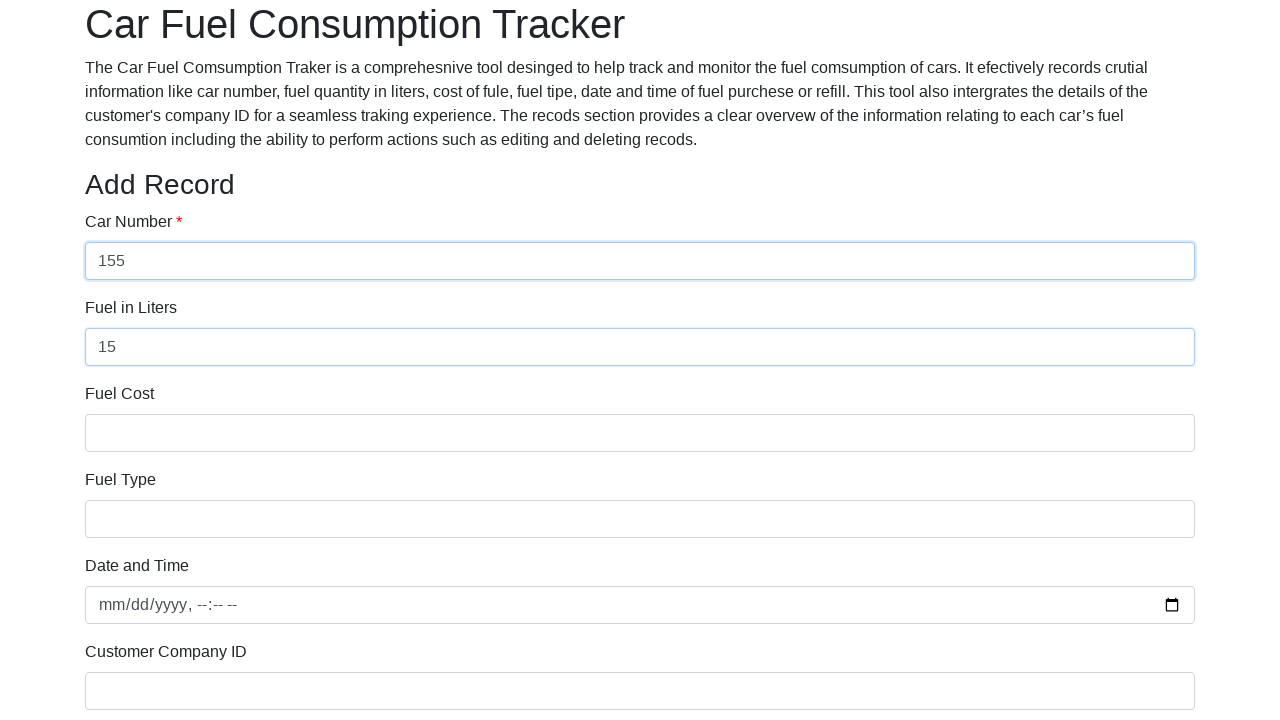

Filled fuel cost field with '500' on input[name='fuelCost']
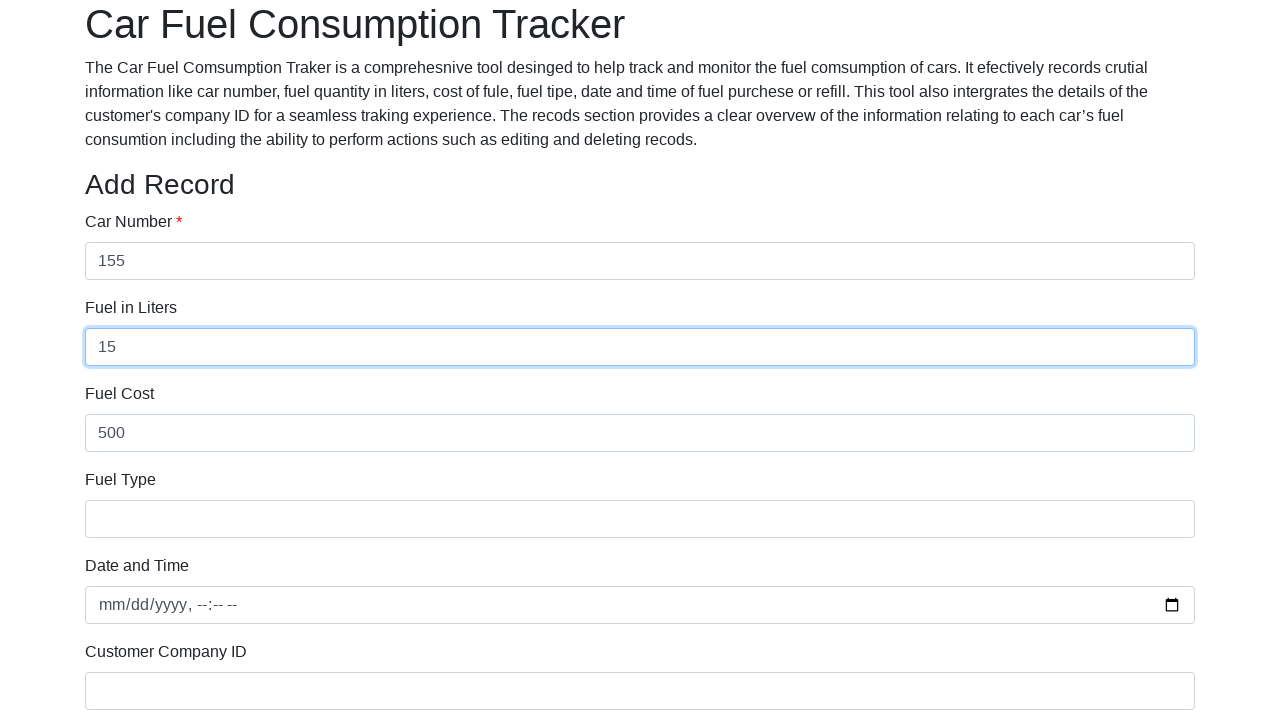

Filled fuel type field with 'solar' on input[name='fuelType']
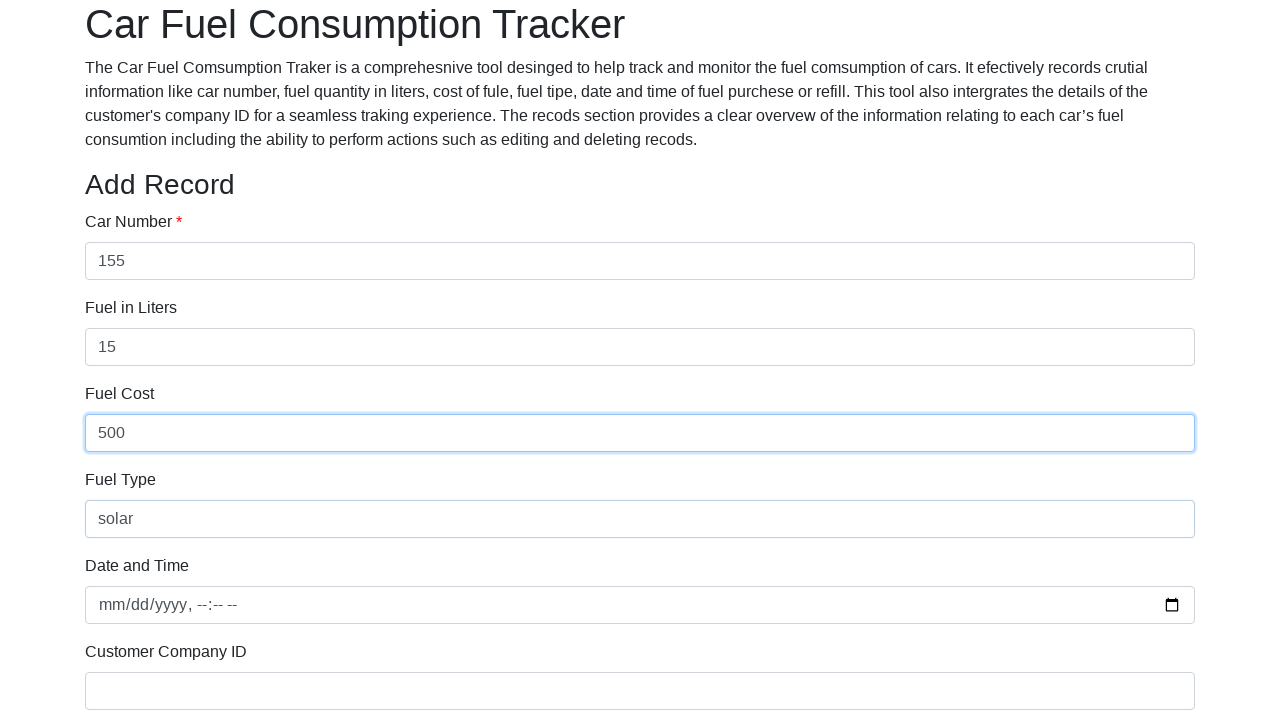

Clicked on date/time field to activate it at (640, 605) on xpath=/html/body/div[1]/div/form/div[5]/input
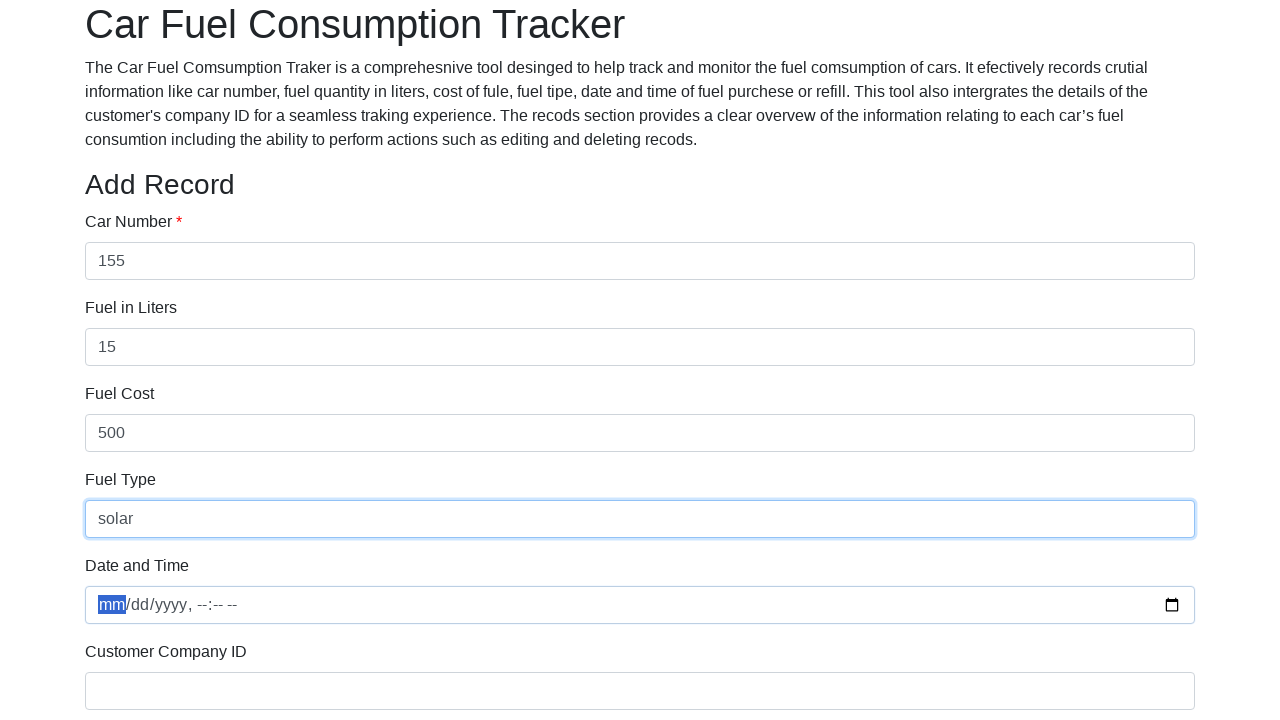

Filled company ID field with '20' on input[name='companyId']
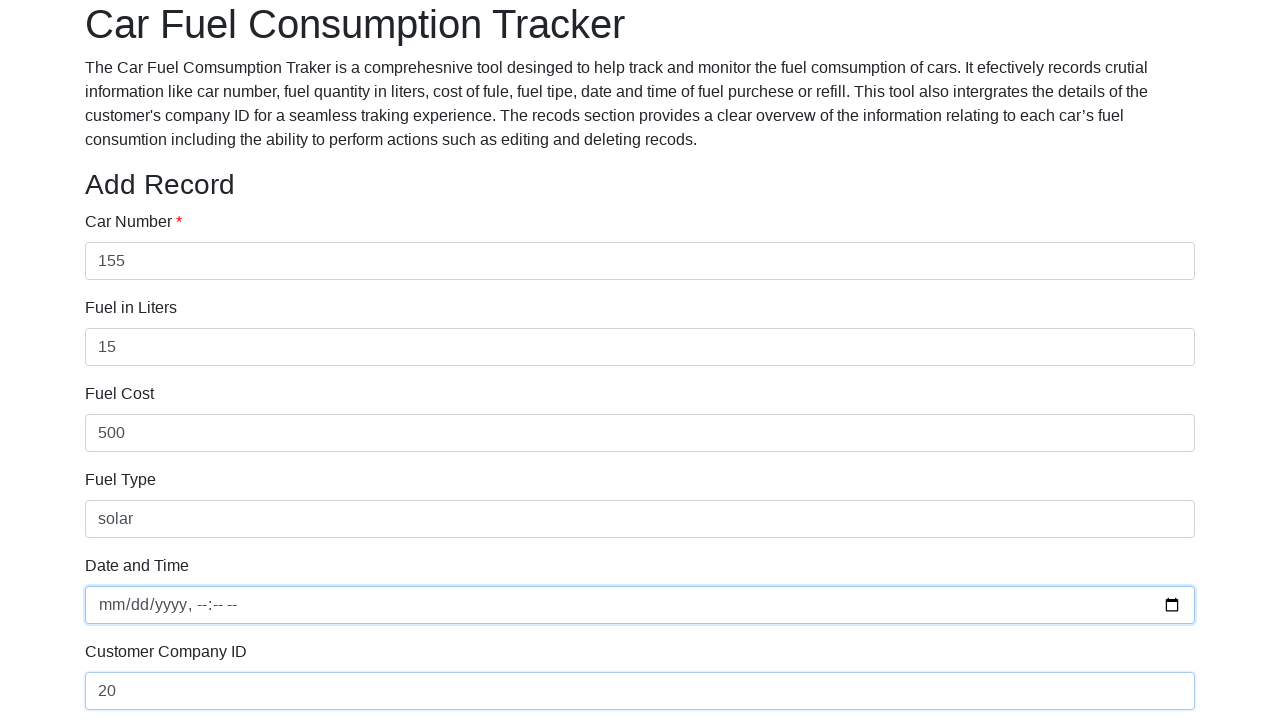

Clicked submit button to submit fuel record form at (112, 593) on button[type='submit']
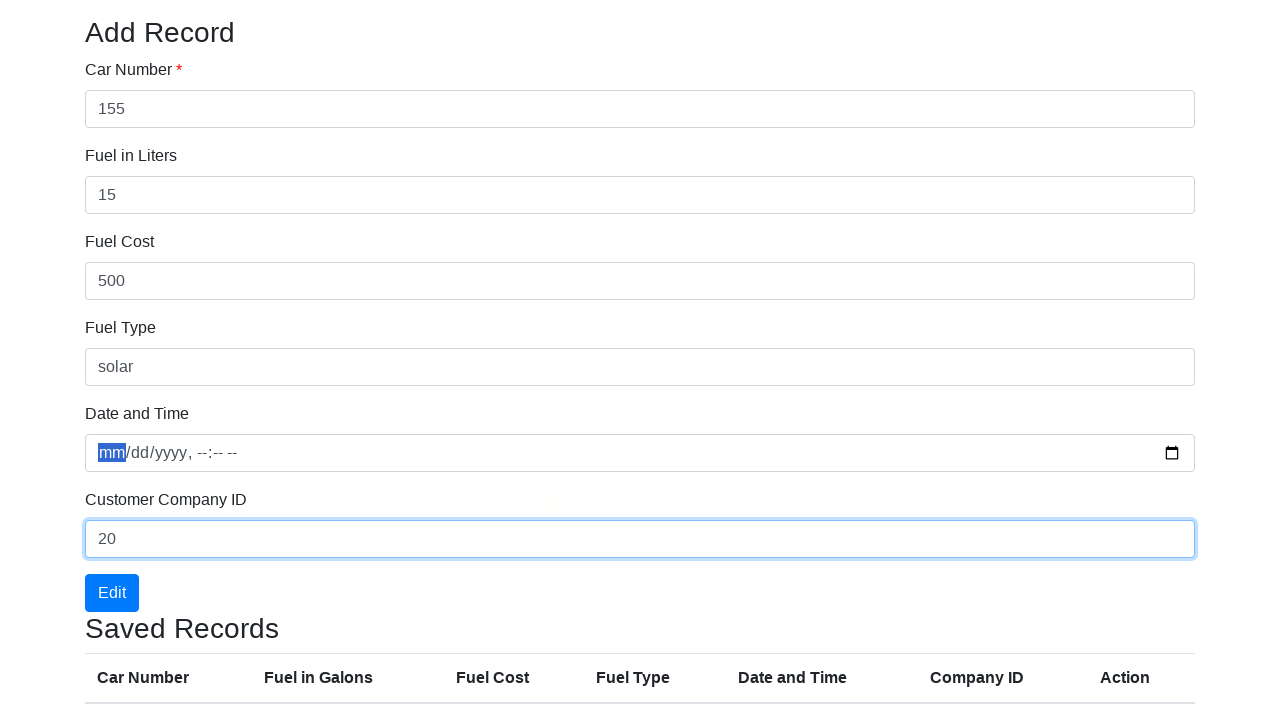

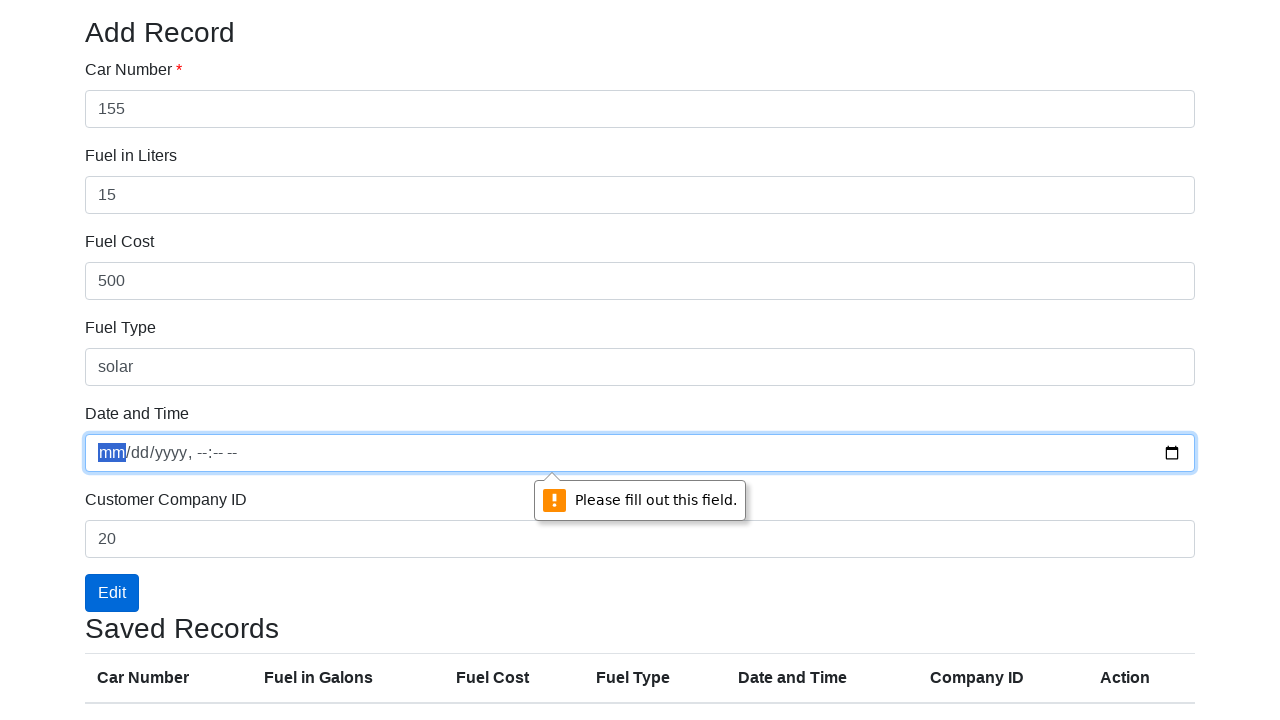